Tests JavaScript executor functionality by scrolling the page, scrolling inside a fixed table element, reading table column values, and verifying the calculated sum matches the displayed total amount.

Starting URL: https://rahulshettyacademy.com/AutomationPractice/

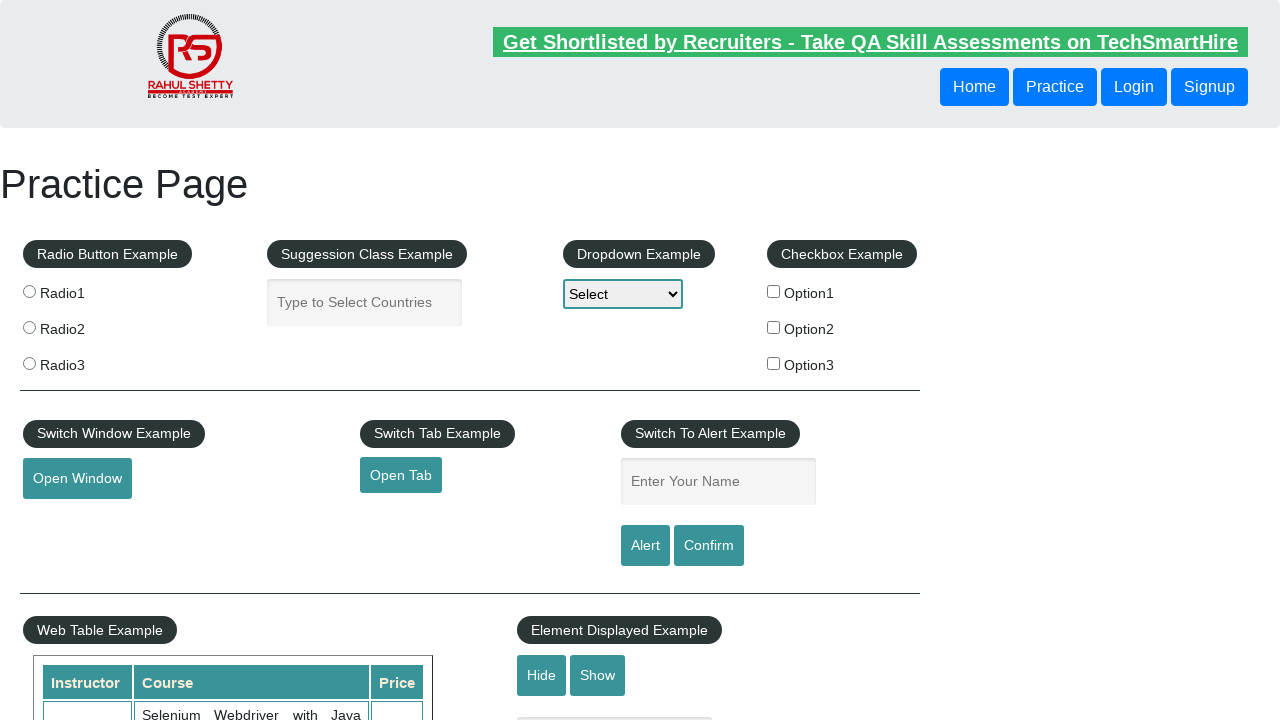

Set viewport size to 1920x1080
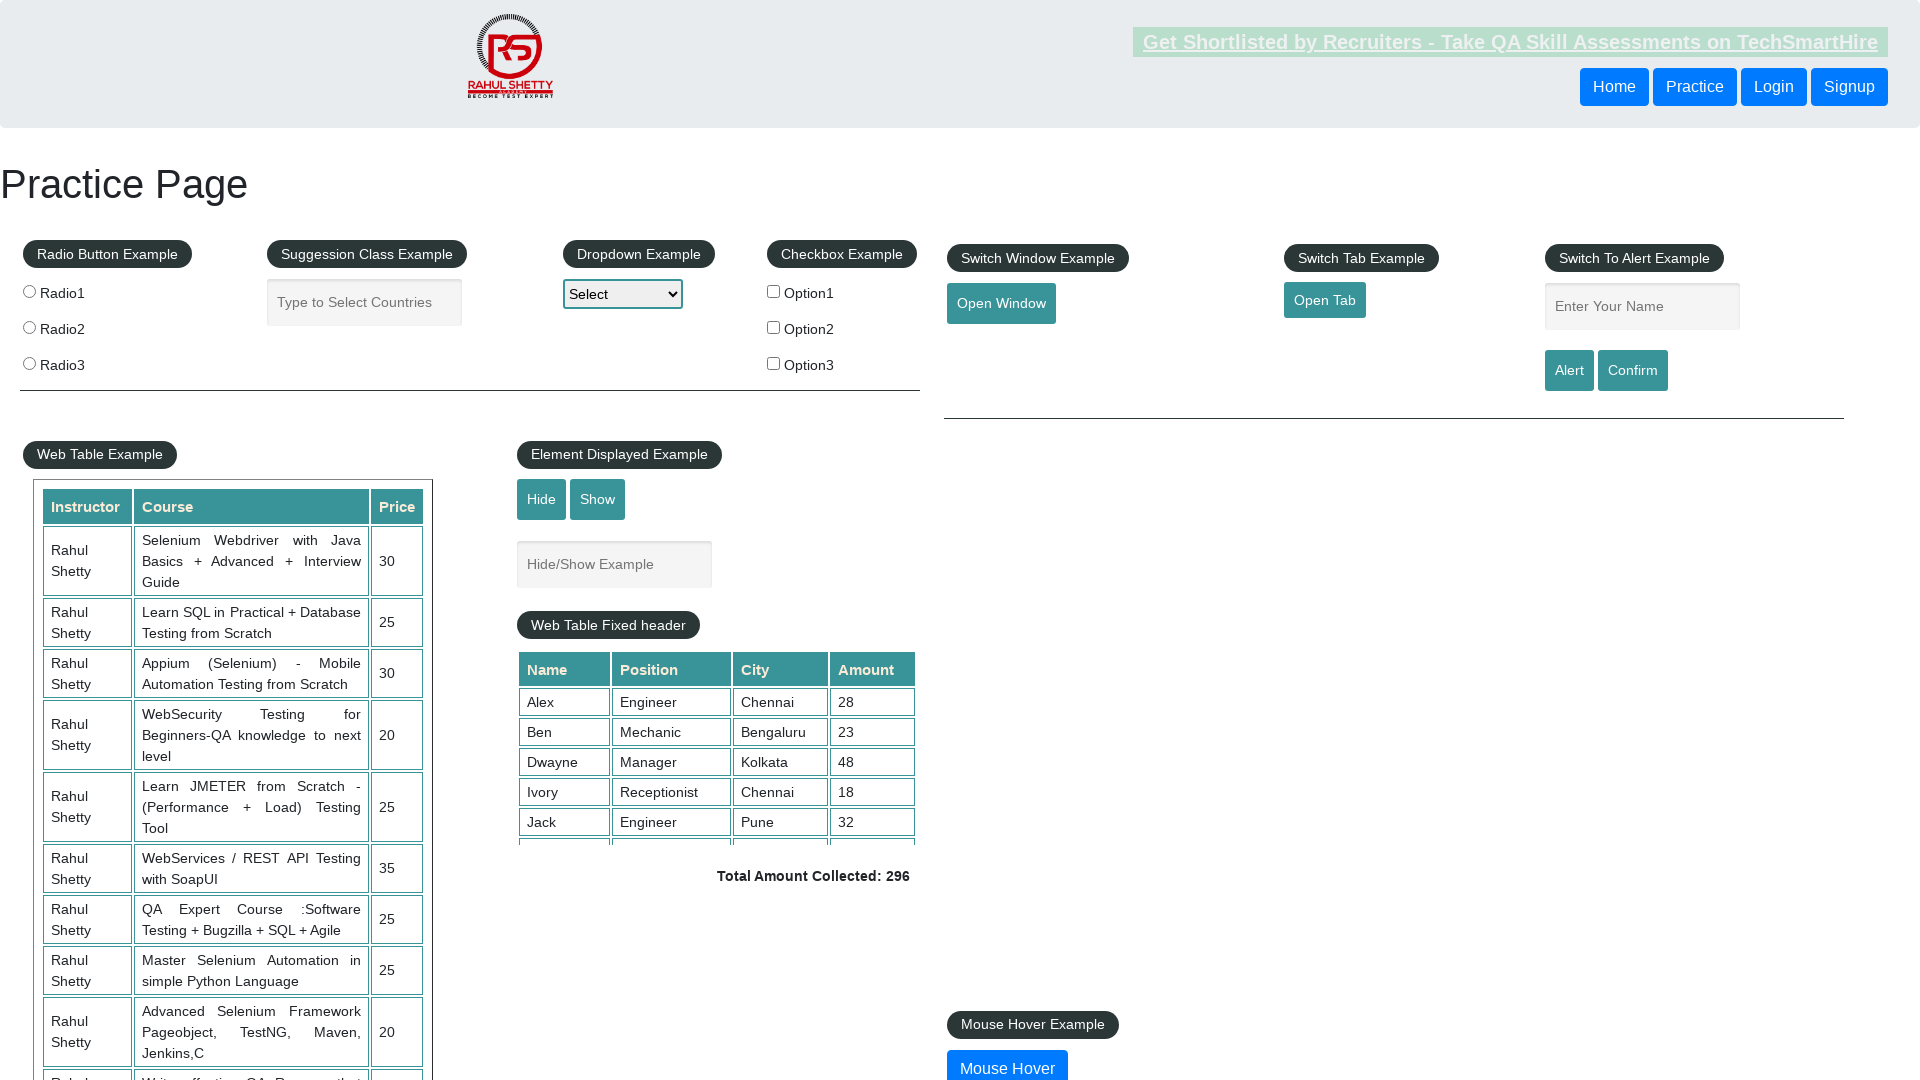

Scrolled main page down by 500px
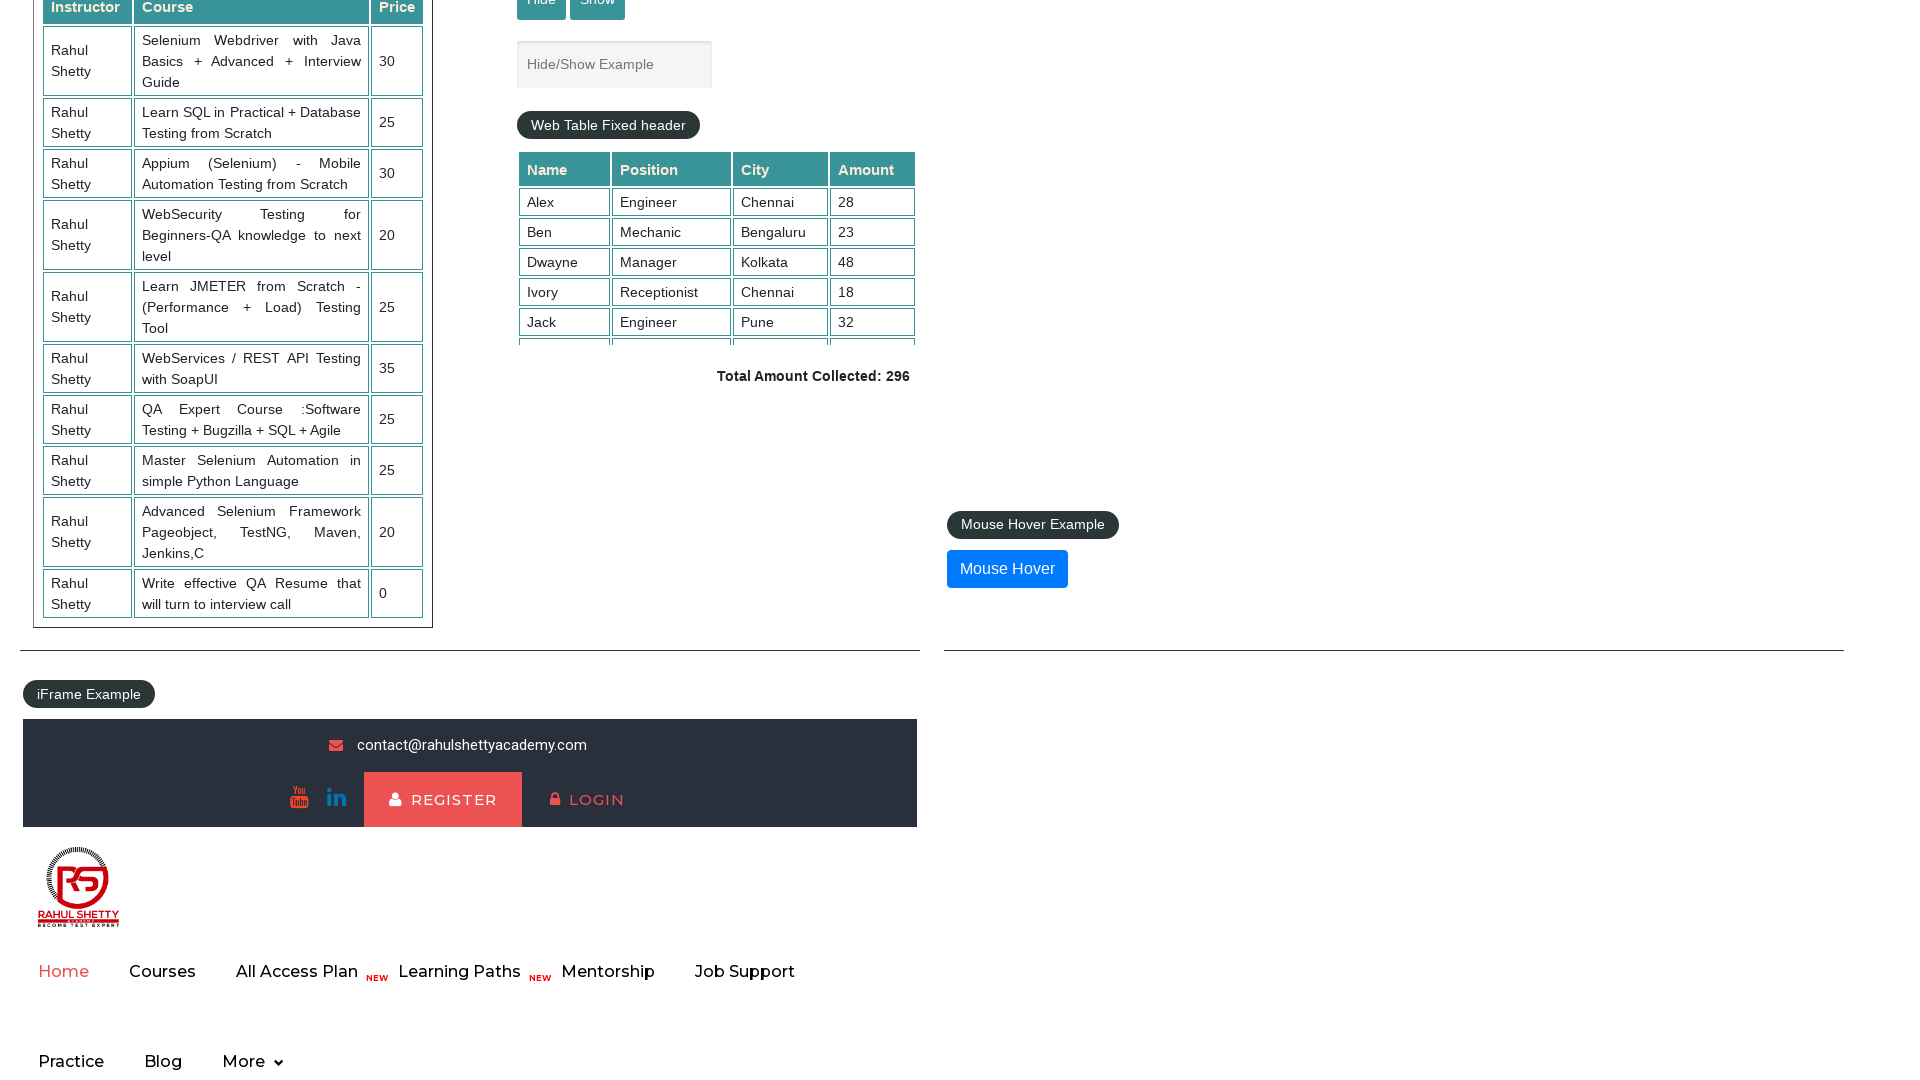

Waited 1000ms for scroll to complete
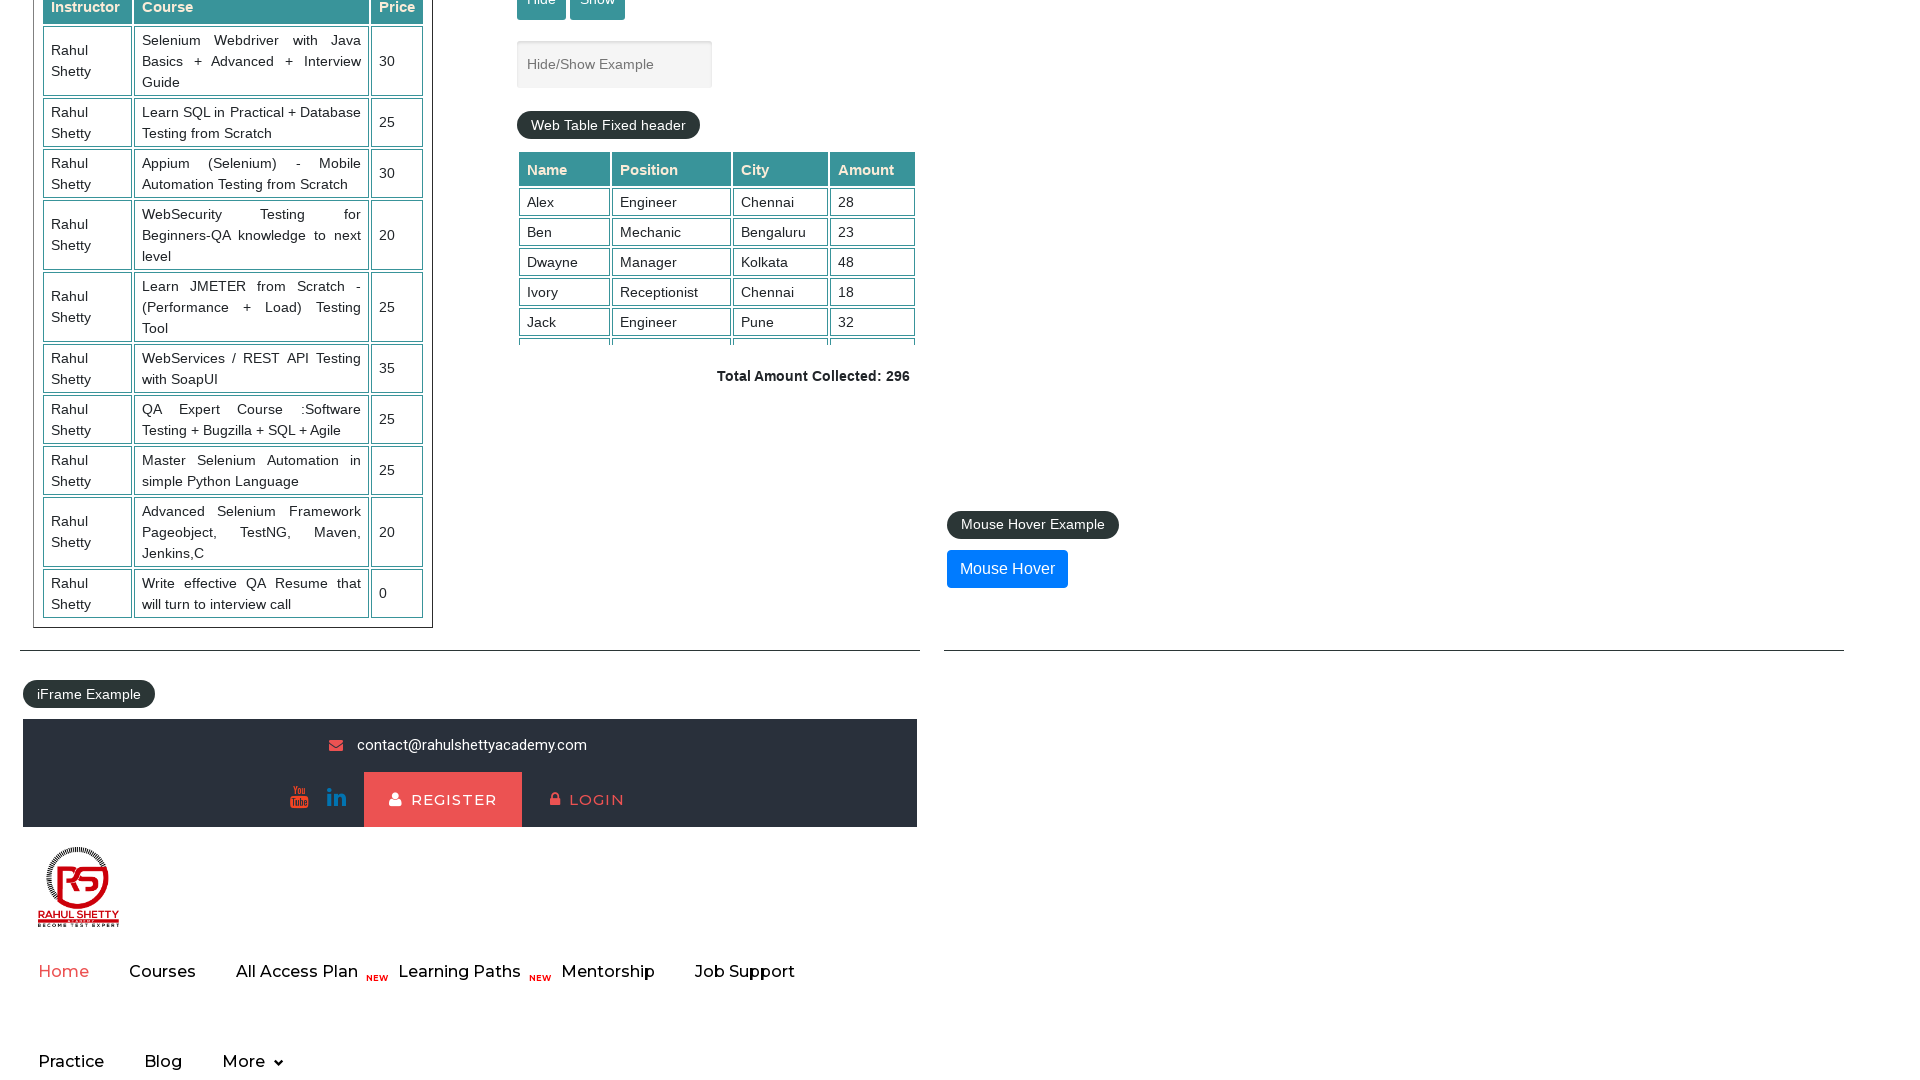

Scrolled inside fixed table element to position 5000
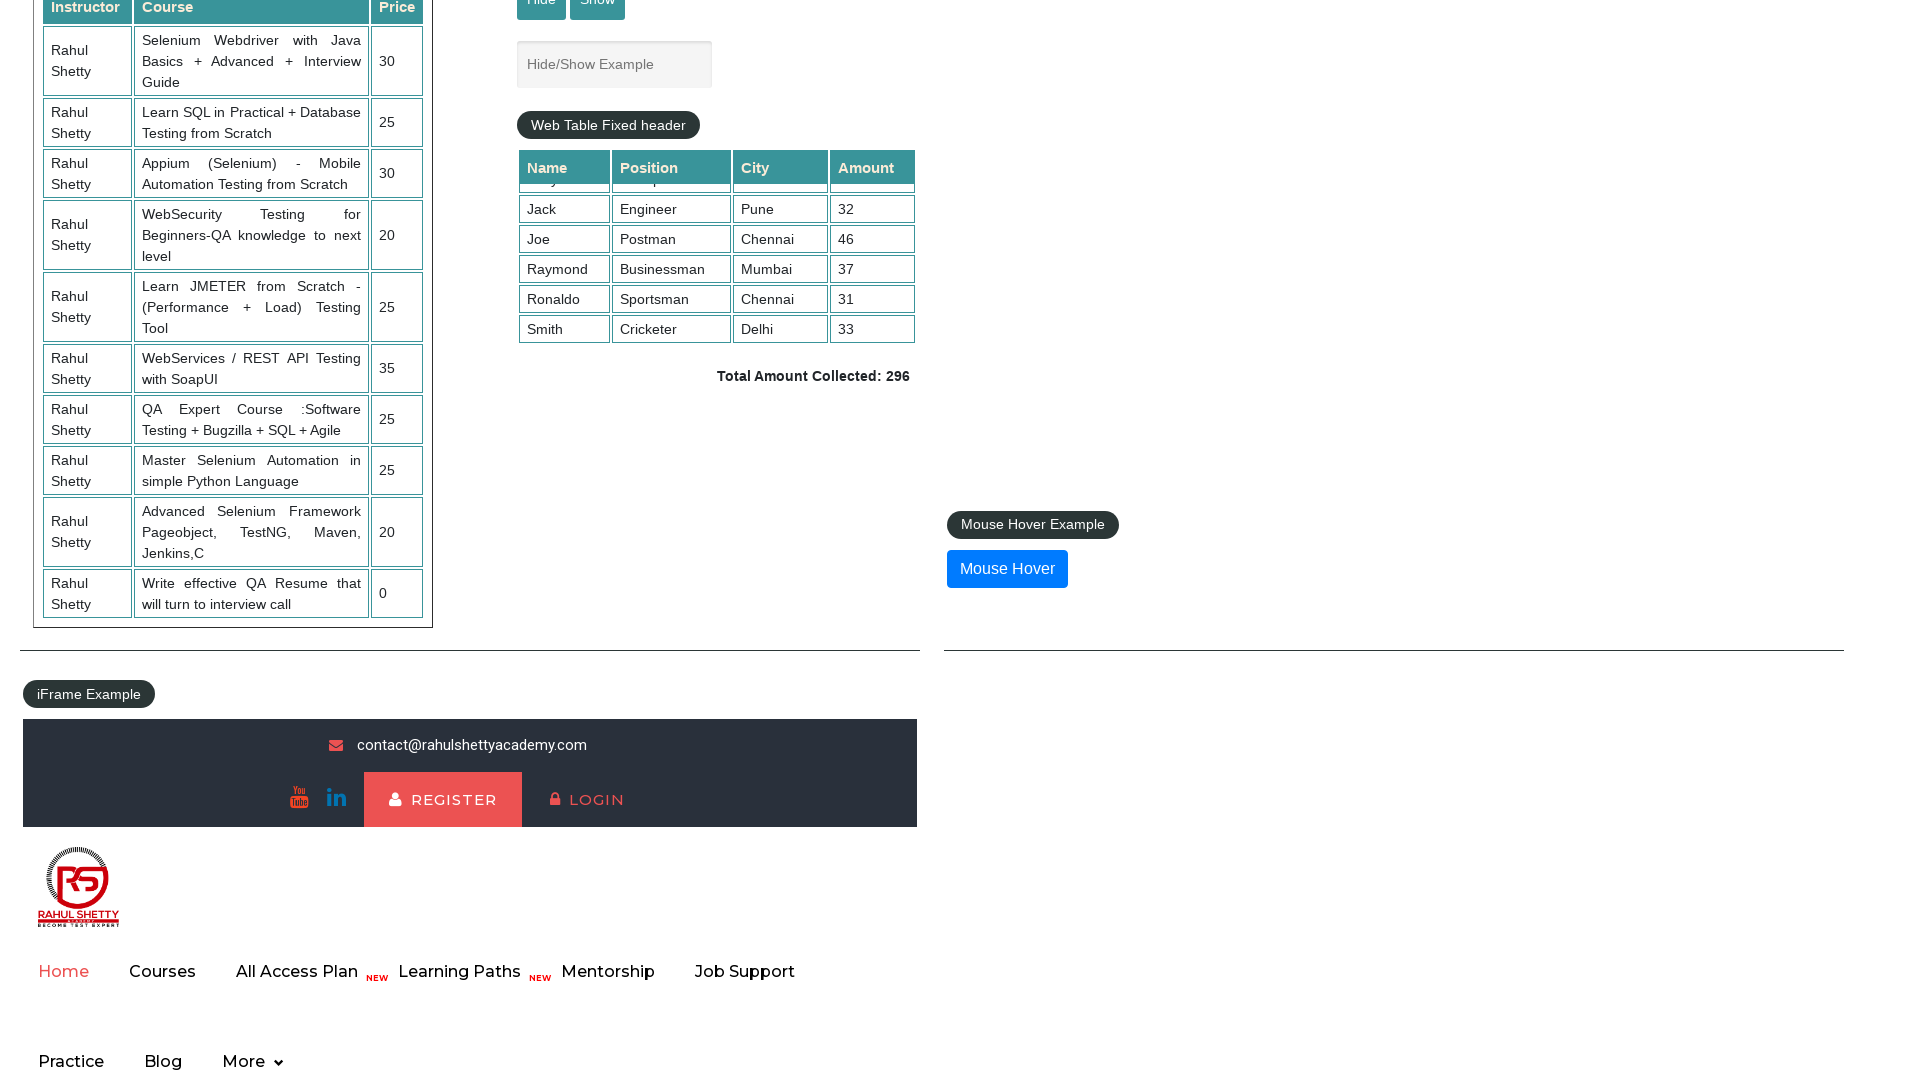

Waited for table 4th column cells to be visible
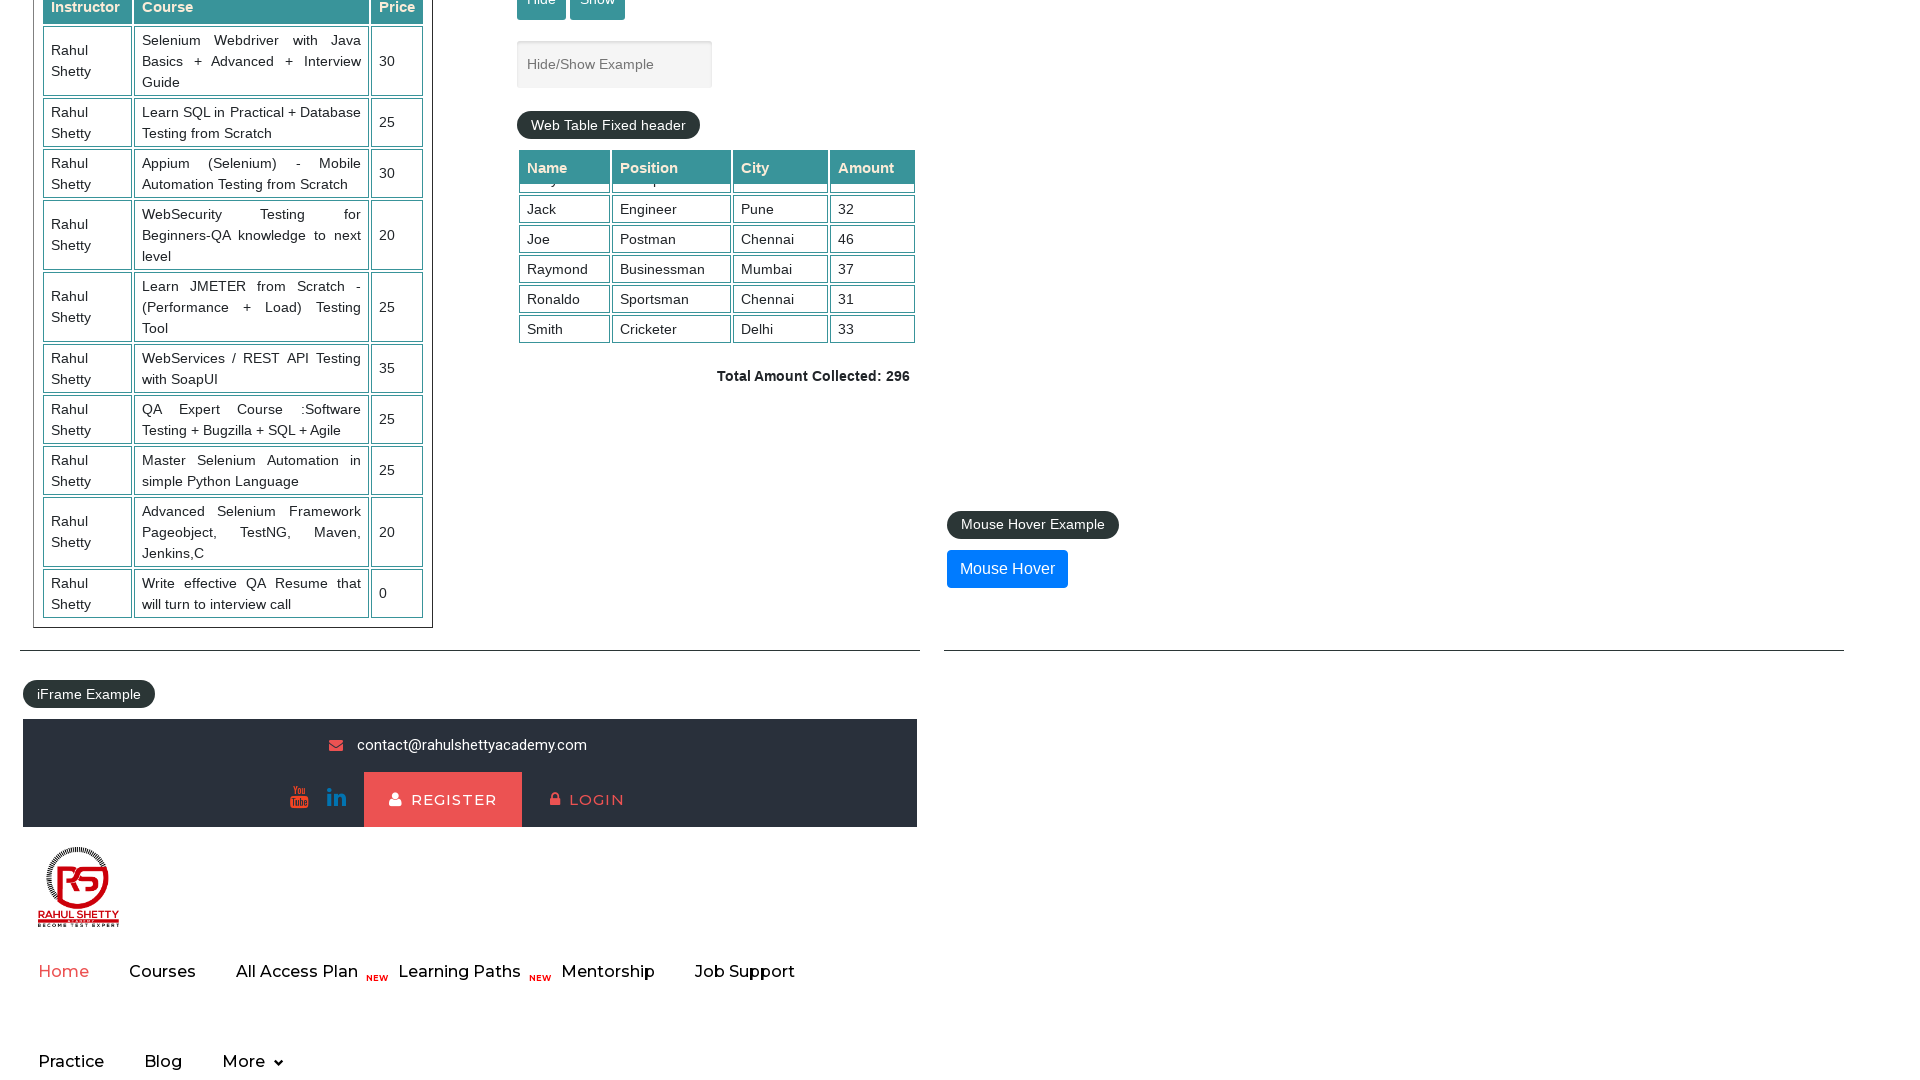

Located all 9 cells from 4th column of table
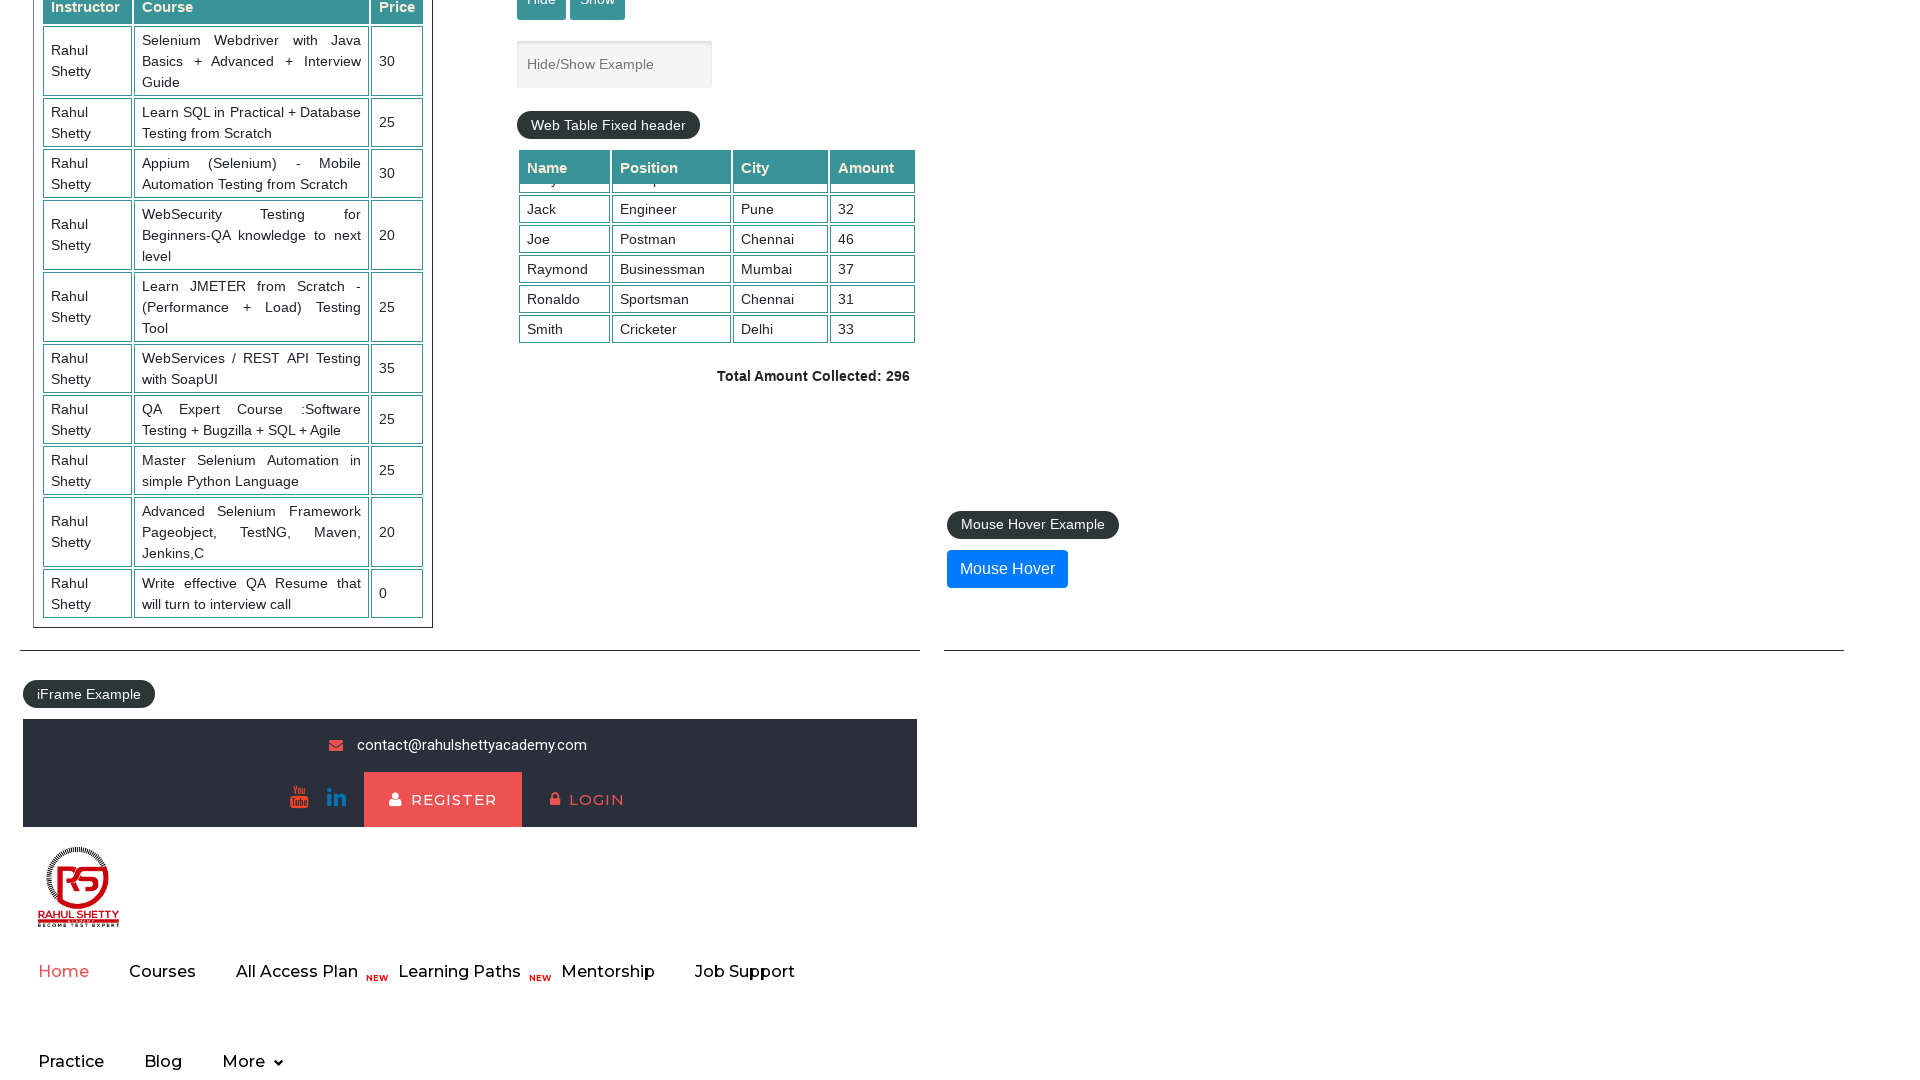

Calculated sum of all 4th column values: 296
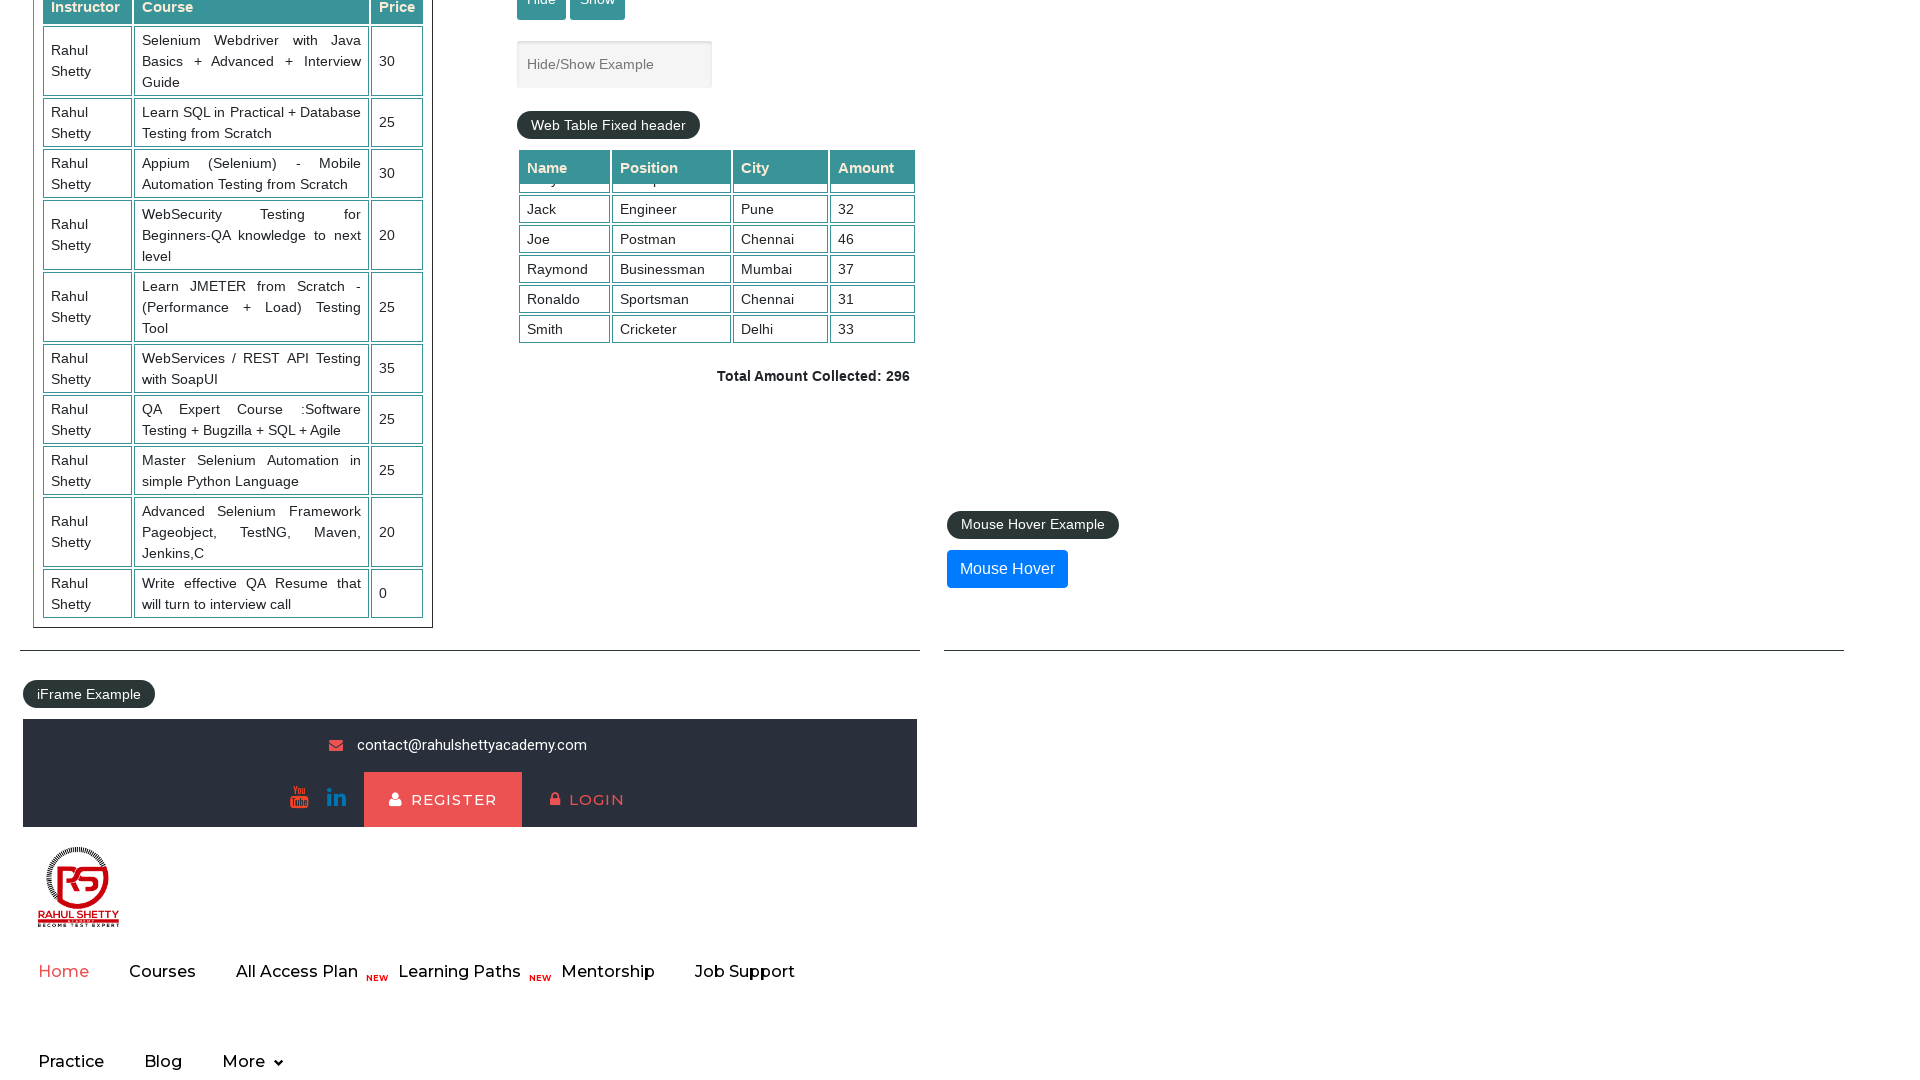

Retrieved total amount element text
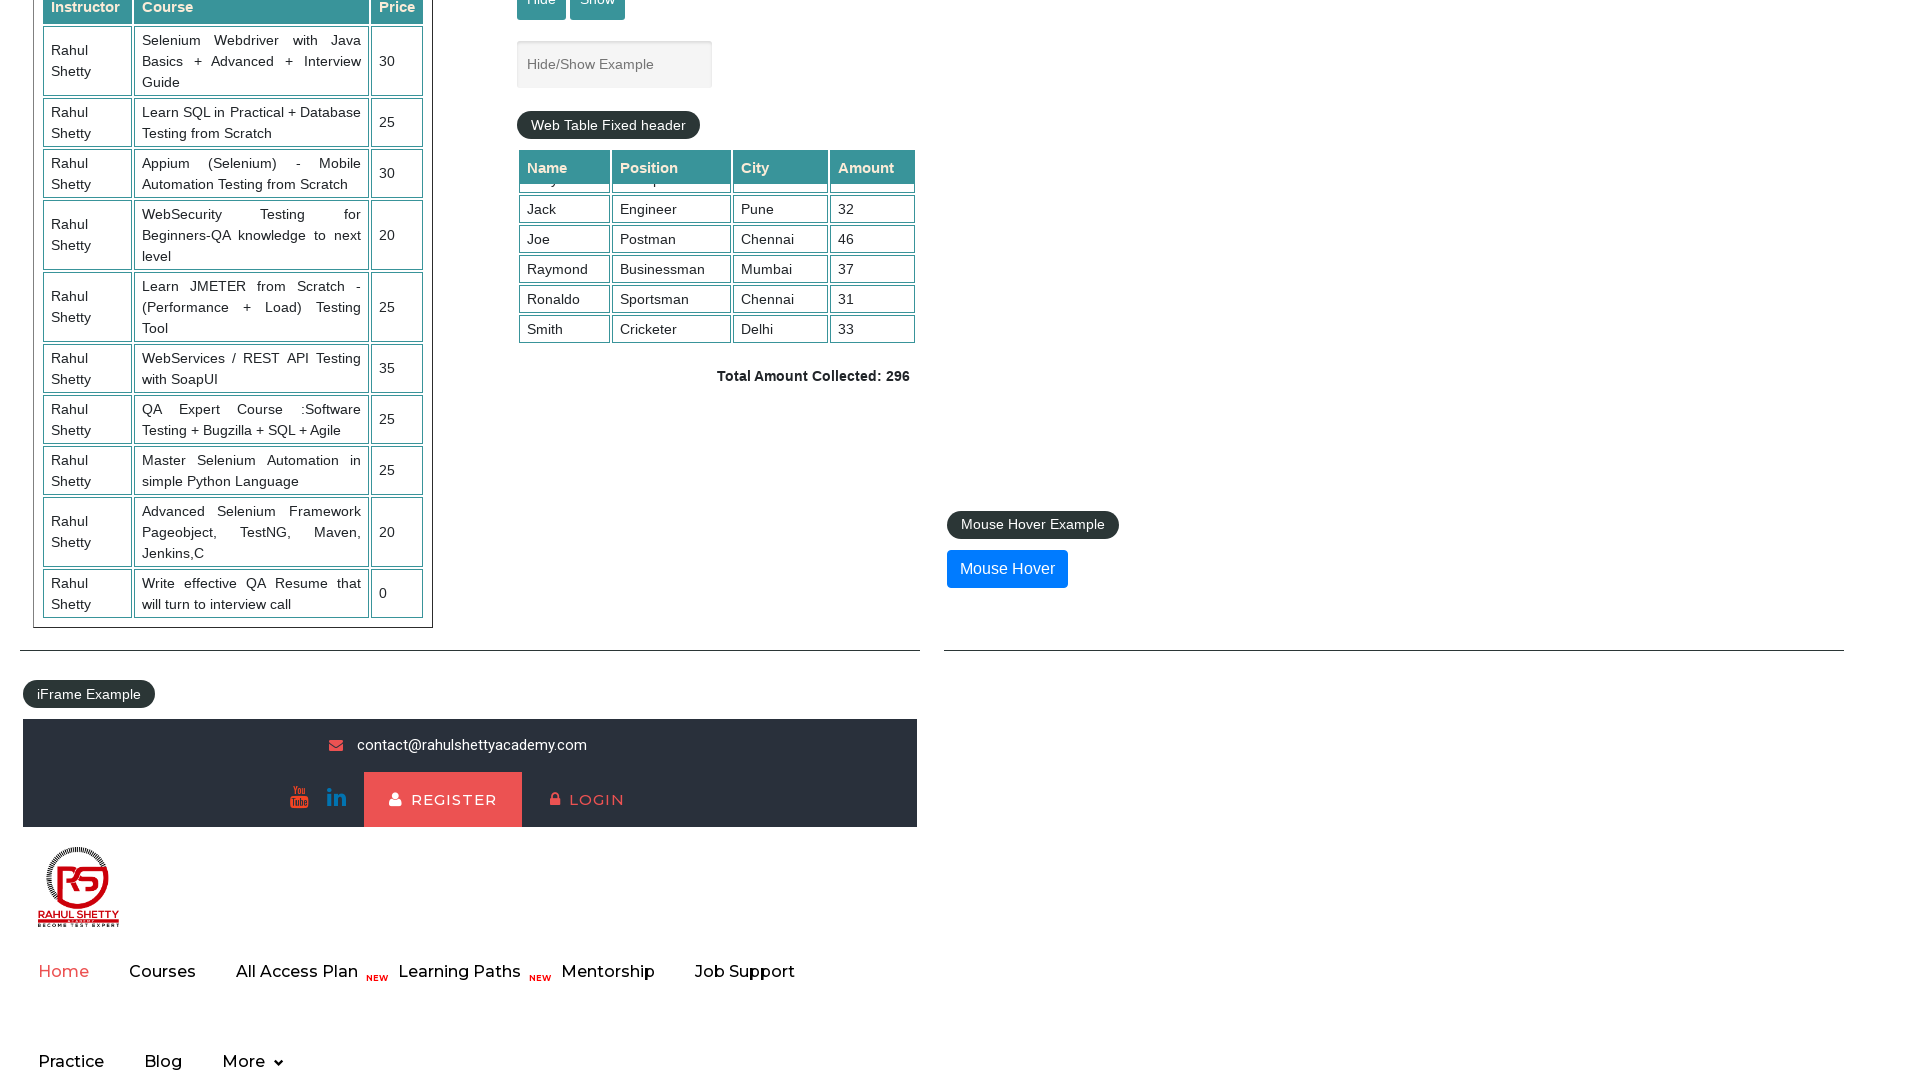

Extracted displayed total amount: 296
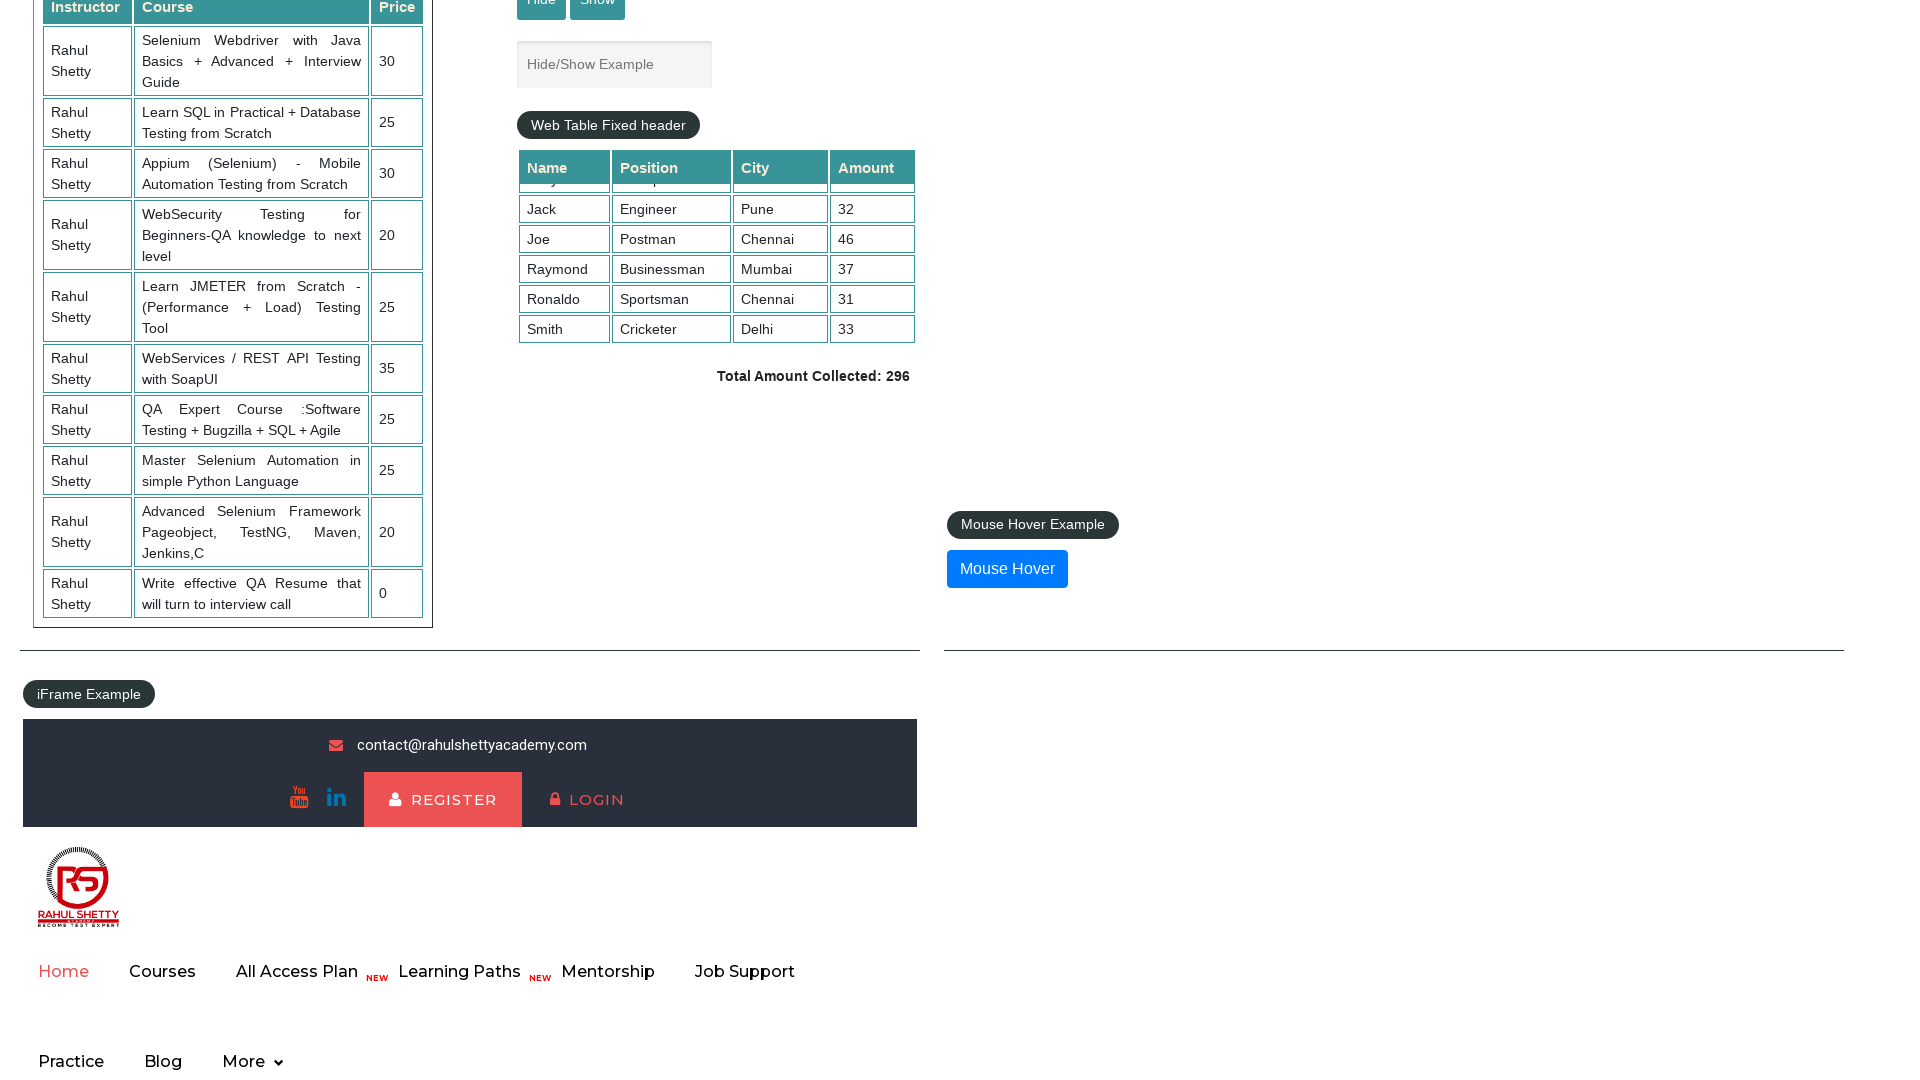

✔️ Verified: Calculated sum (296) matches displayed total (296)
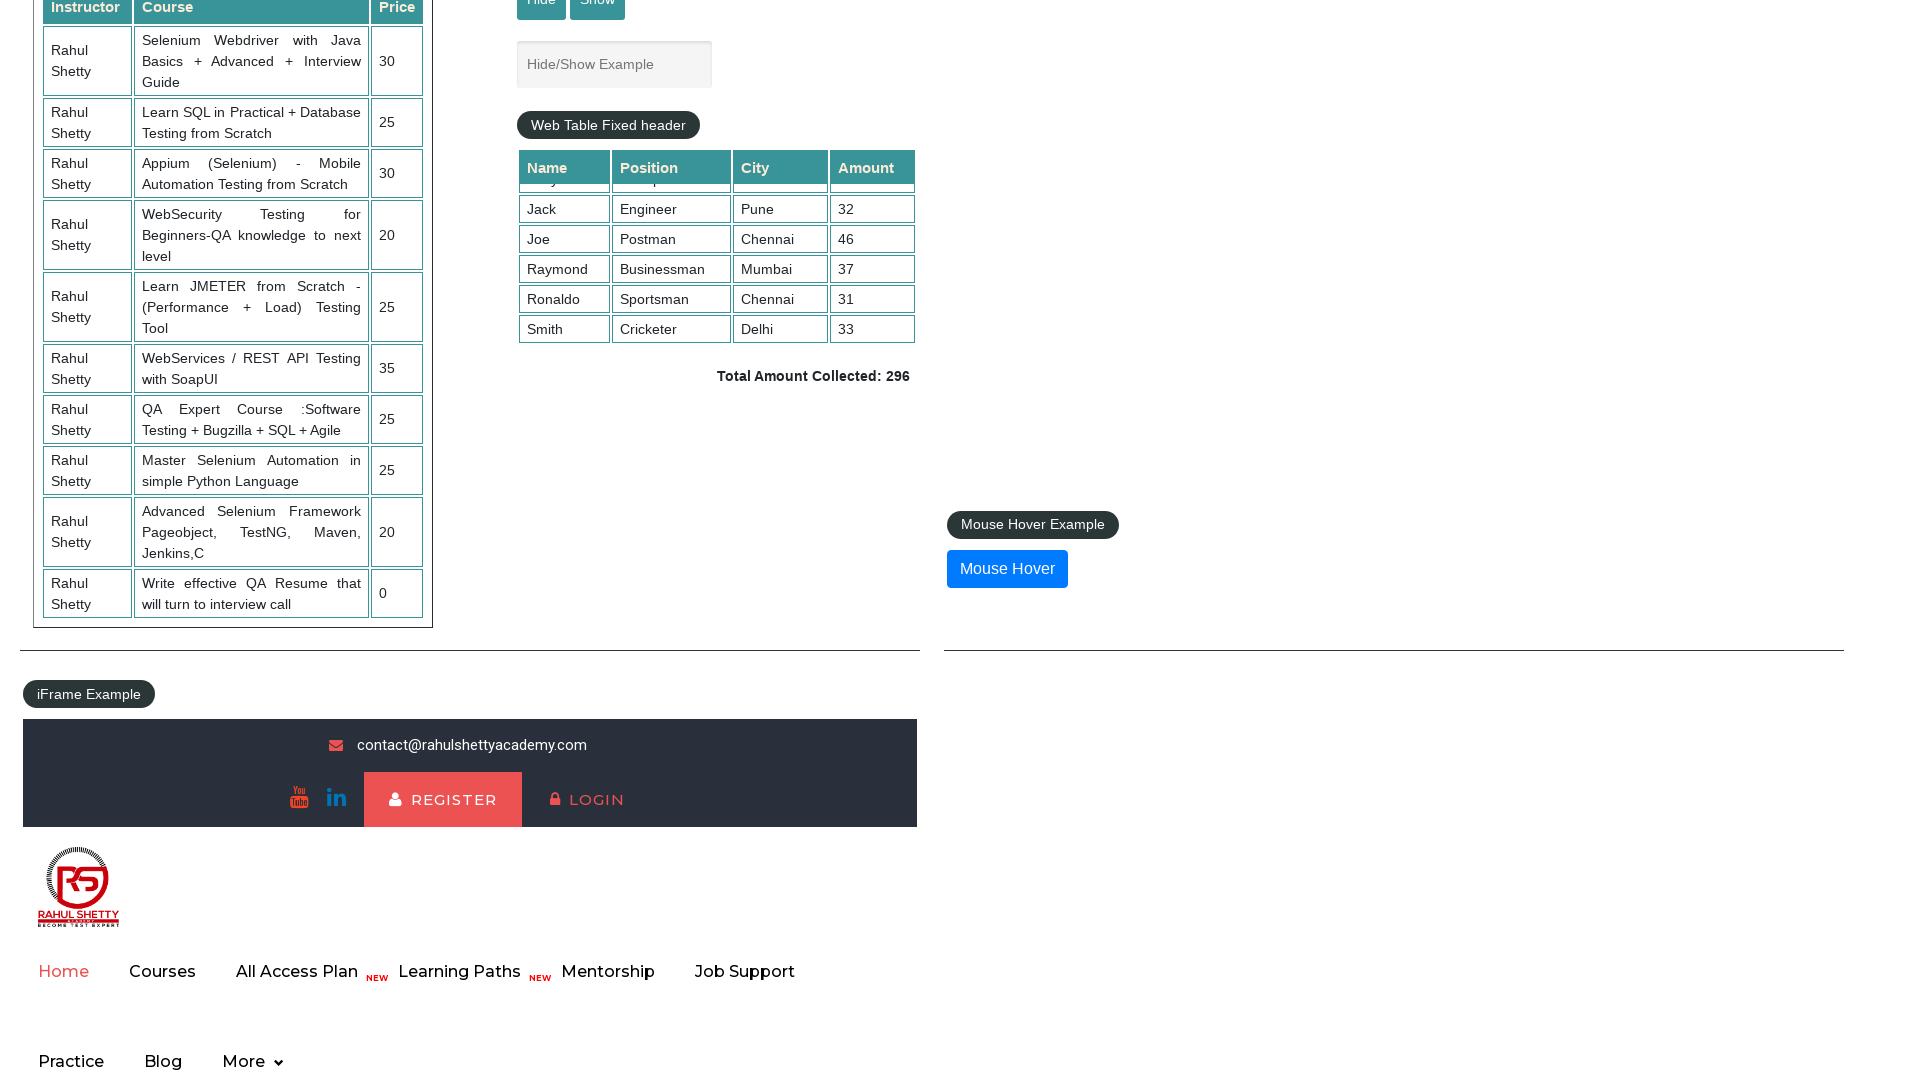

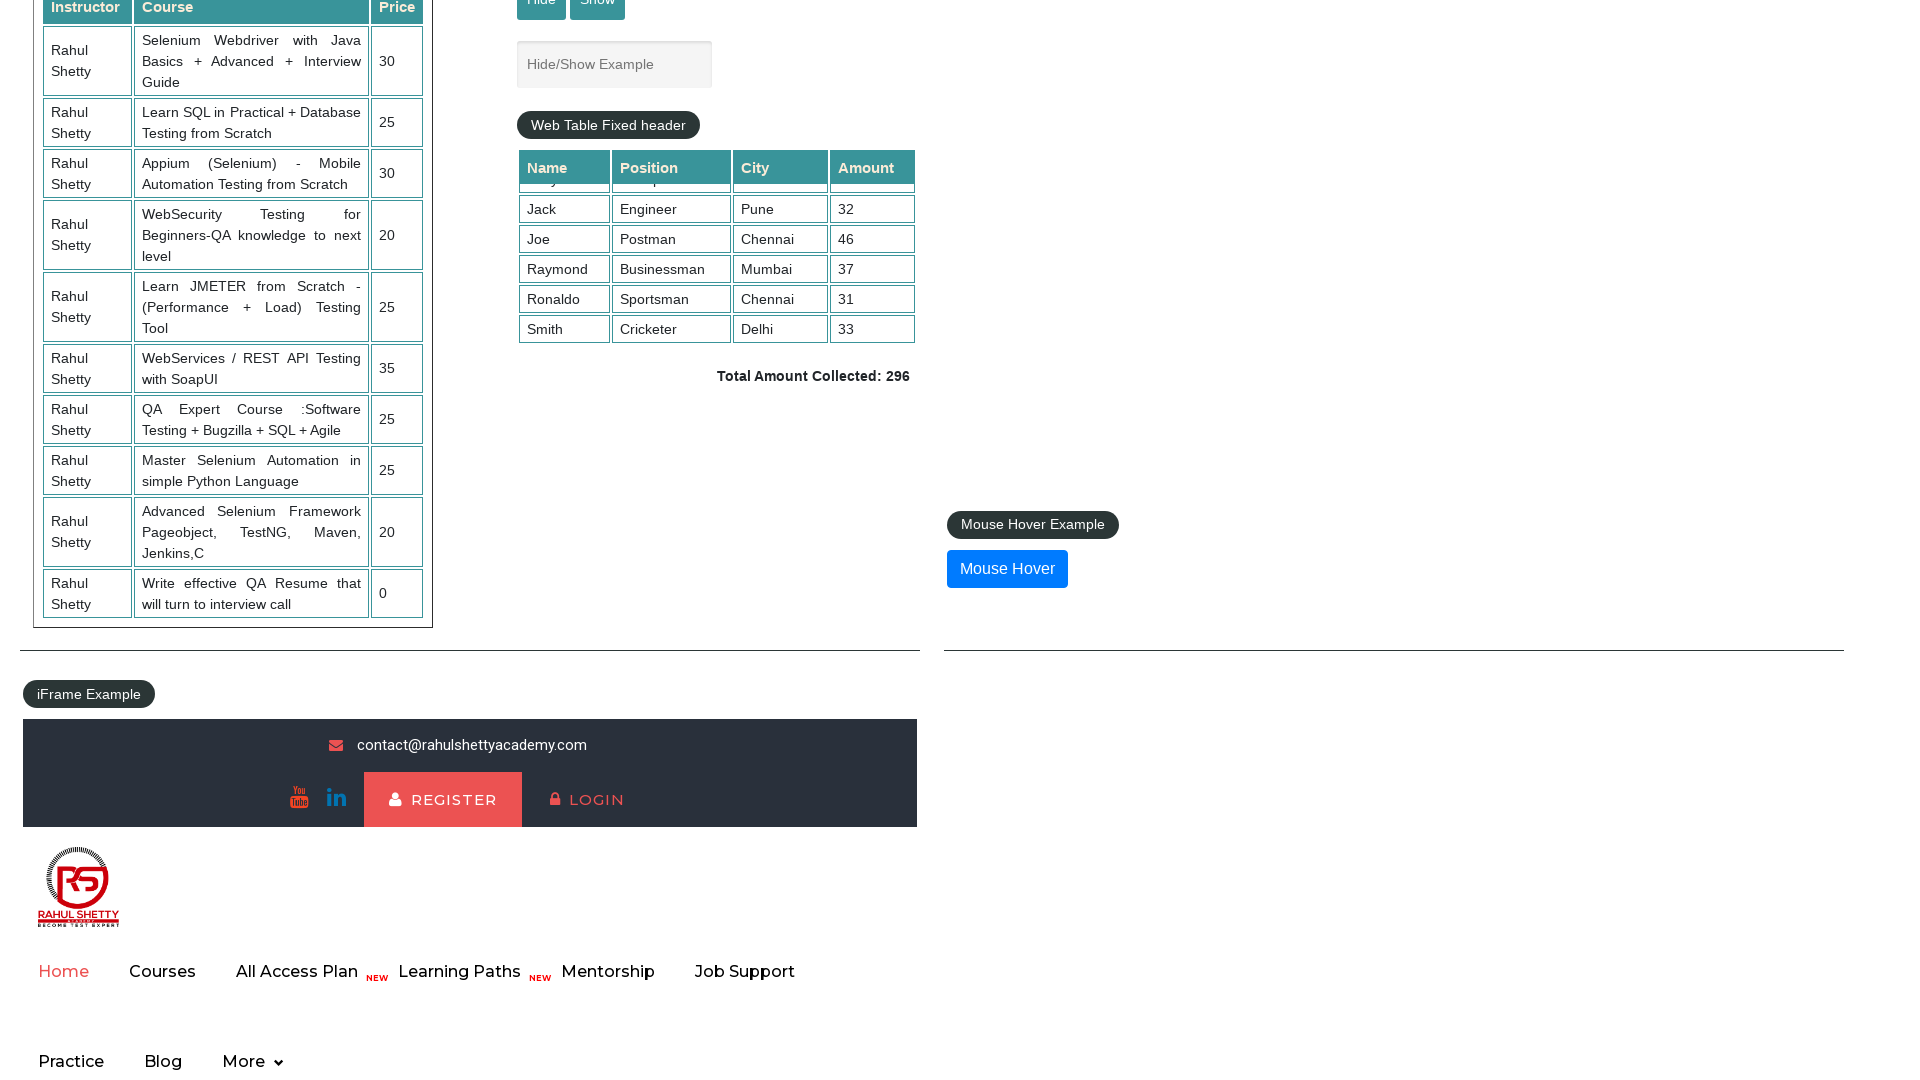